Tests navigation on the Selenium website by clicking the Downloads link and verifying the page title

Starting URL: https://www.selenium.dev/

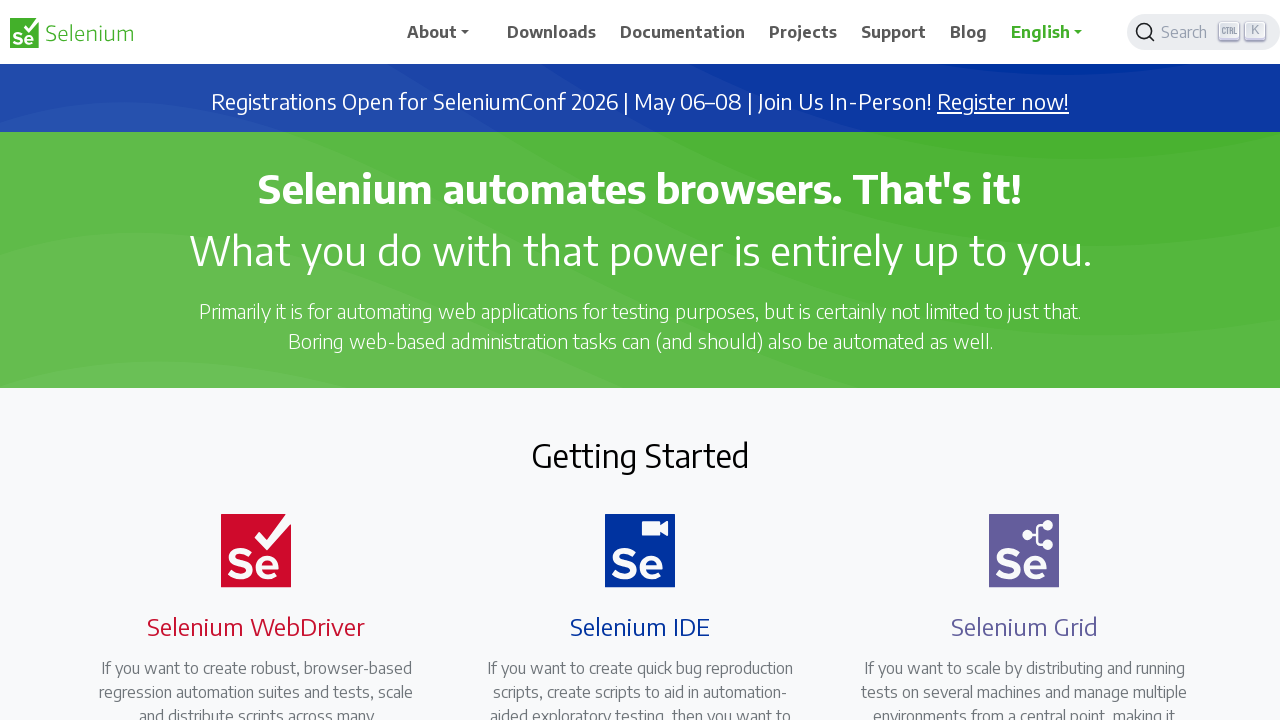

Clicked on Downloads link at (552, 32) on text=Downloads
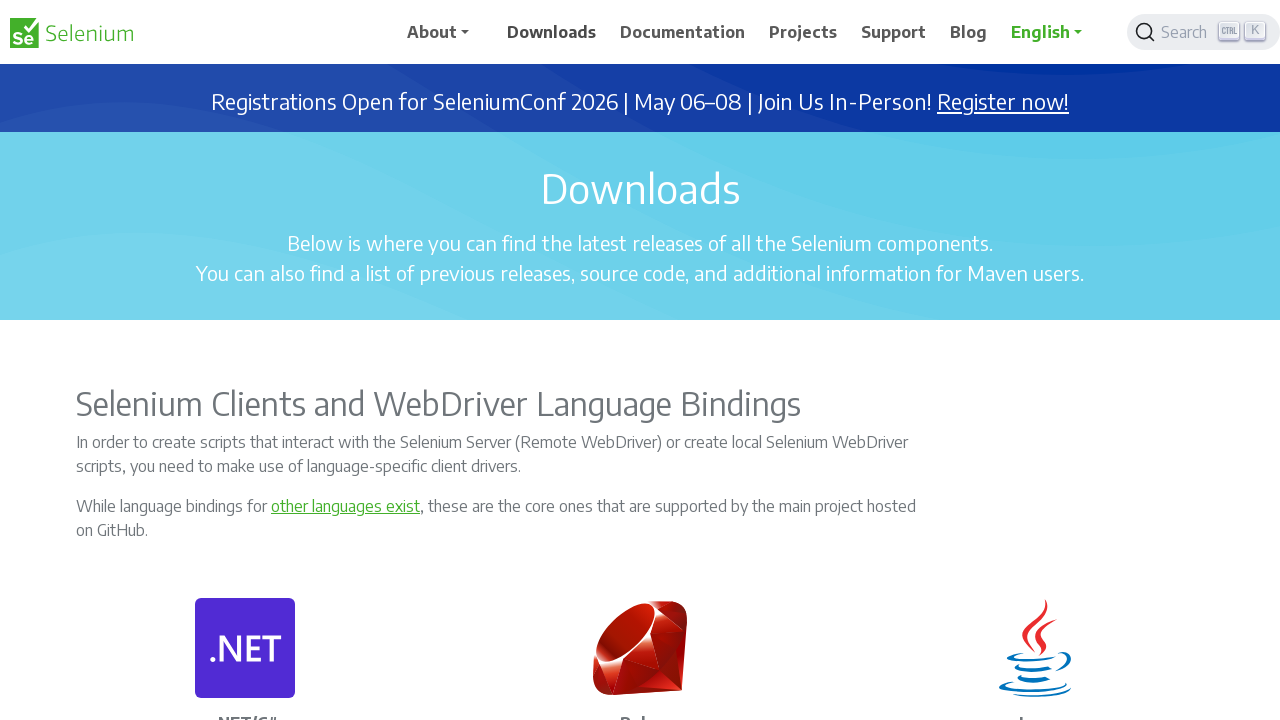

Page loaded and network idle state reached
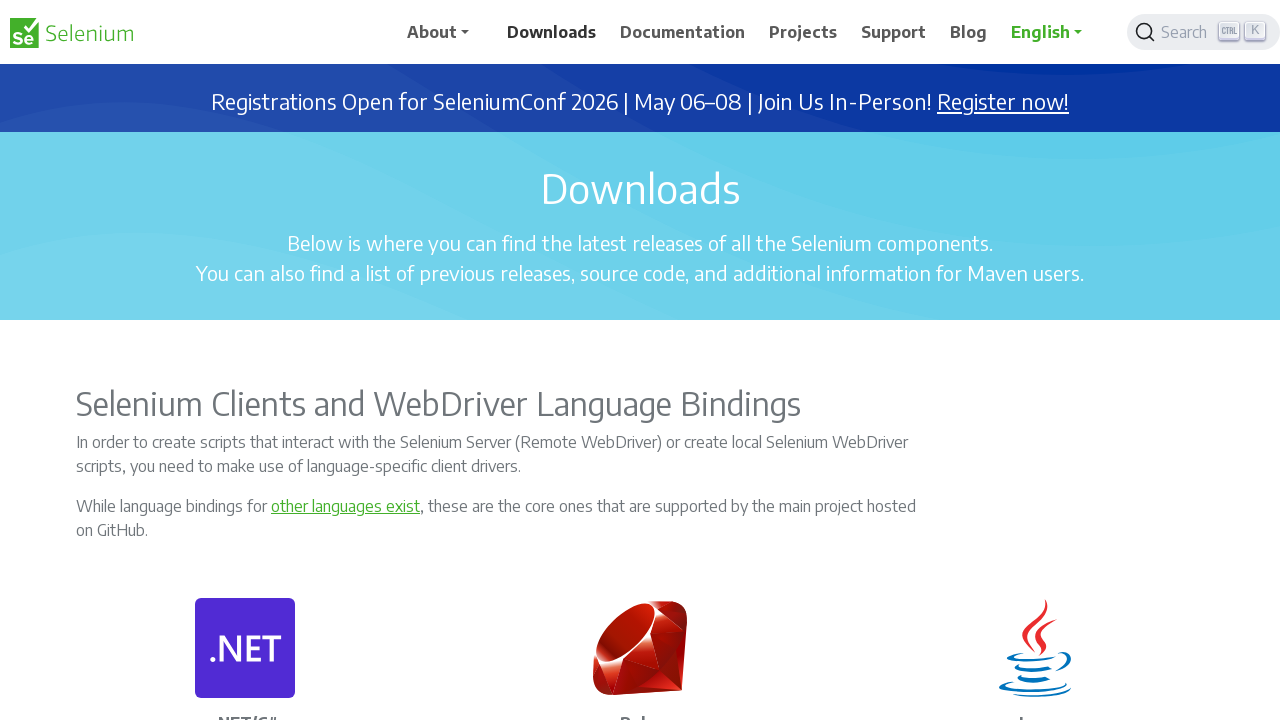

Verified page title is 'Downloads | Selenium'
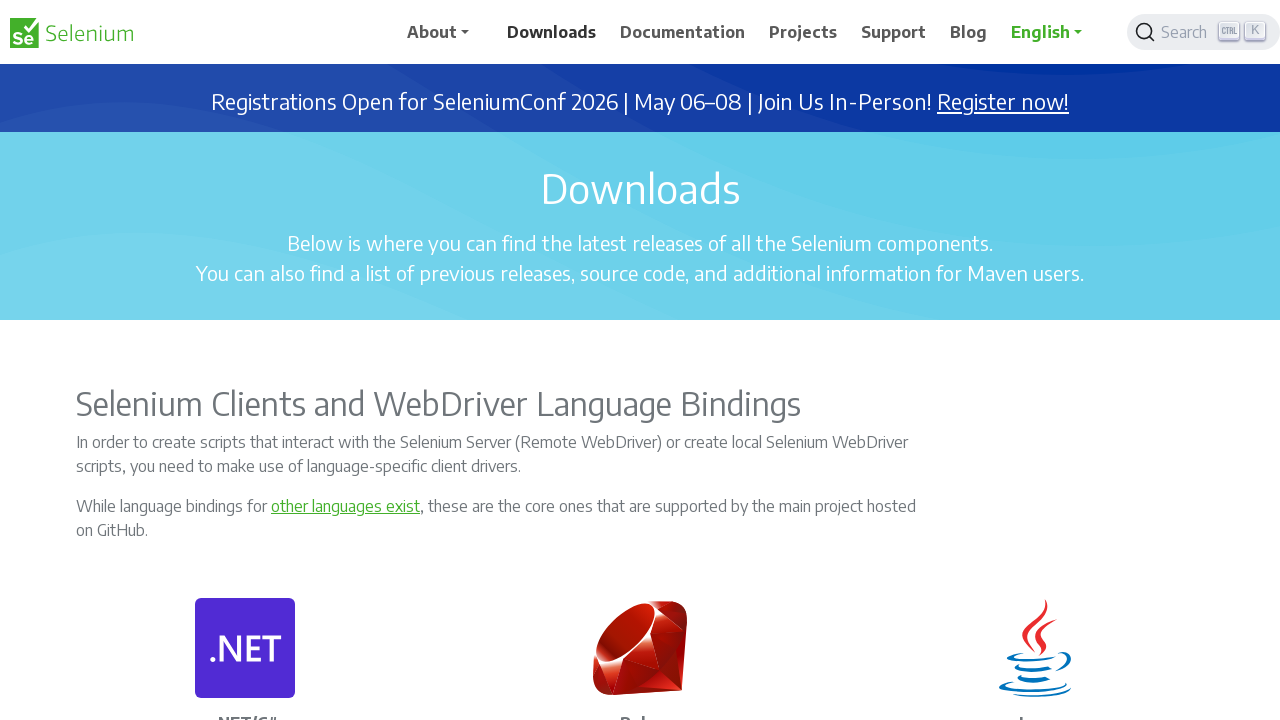

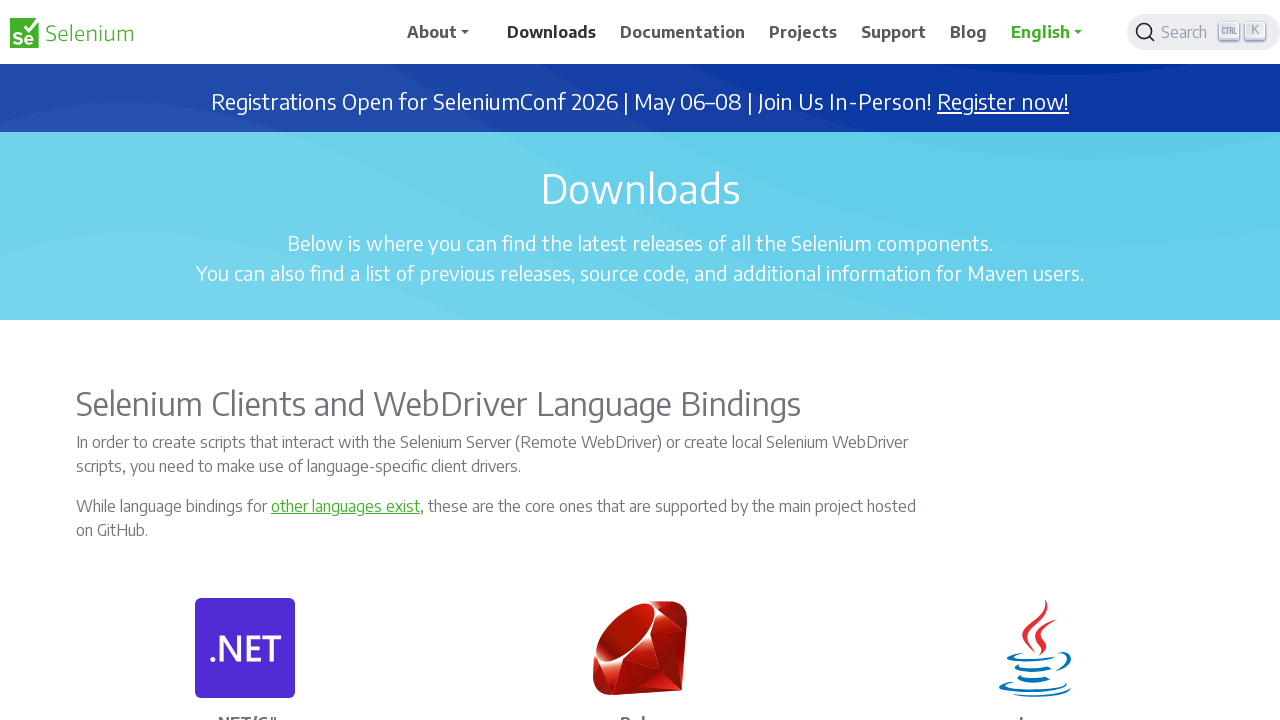